Tests drag and drop functionality by dragging a draggable element onto a droppable target on the jQuery UI demo page.

Starting URL: http://jqueryui.com/resources/demos/droppable/default.html

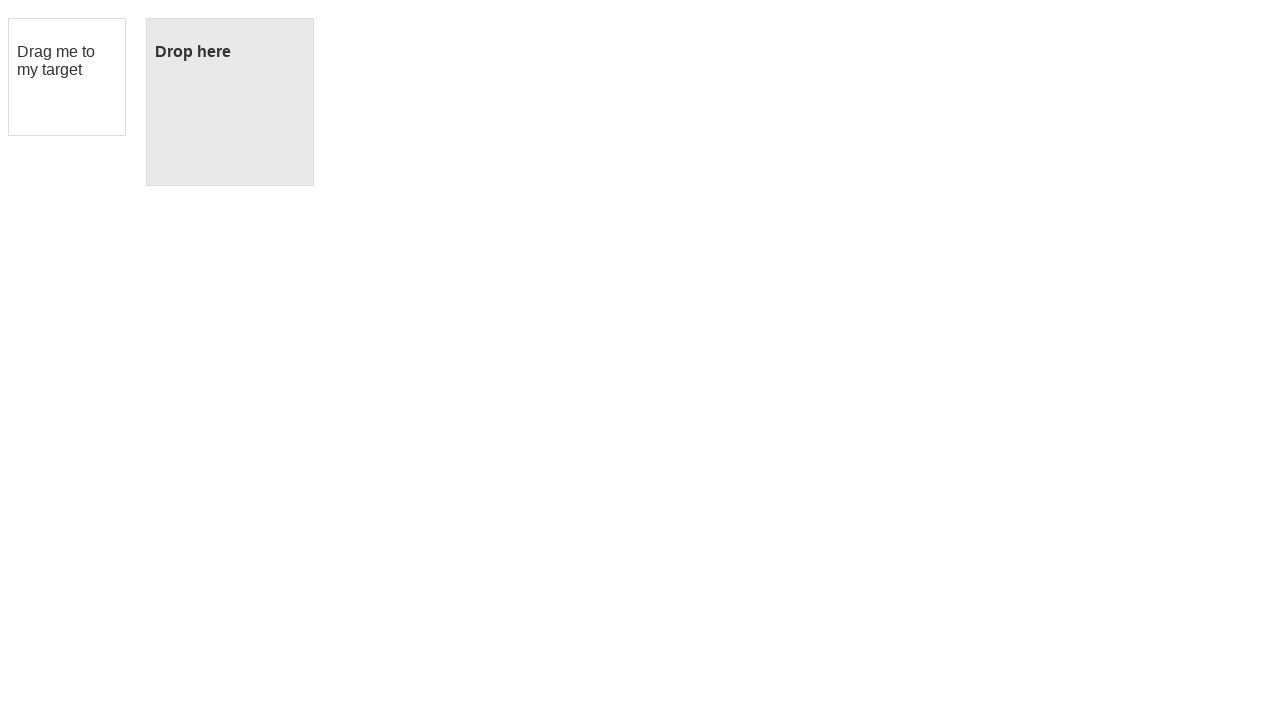

Waited for draggable element to be visible
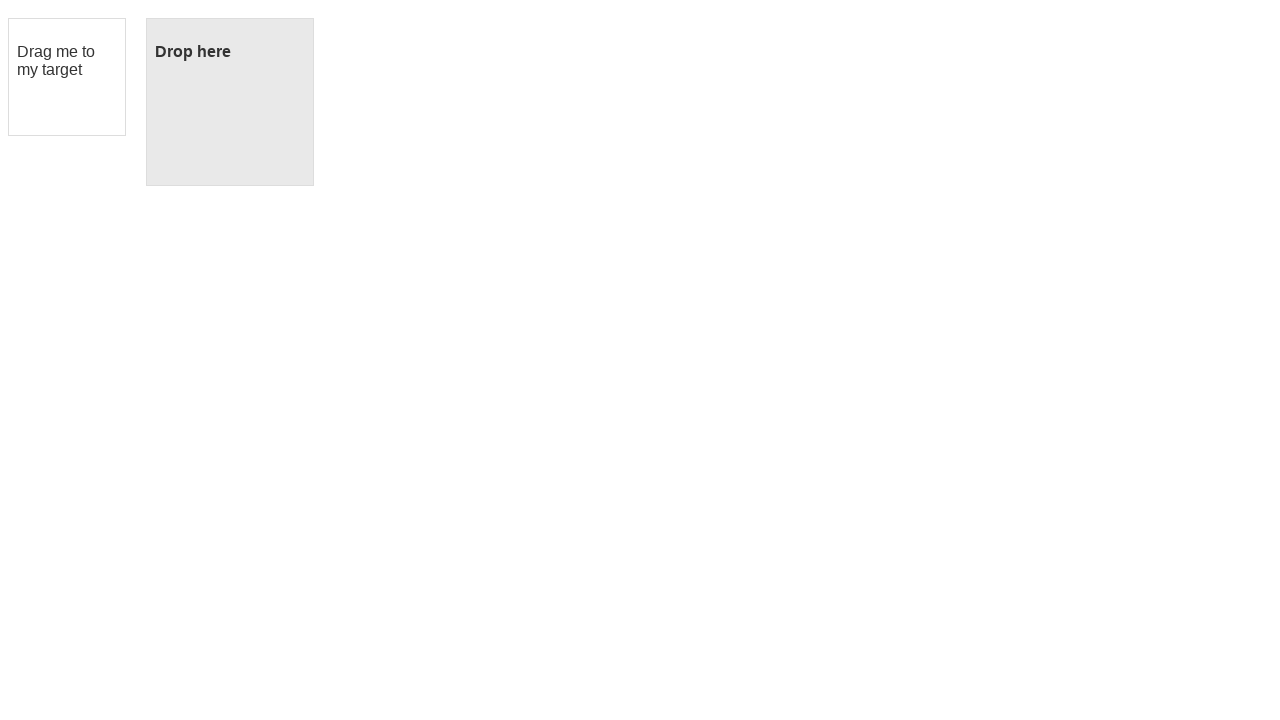

Waited for droppable element to be visible
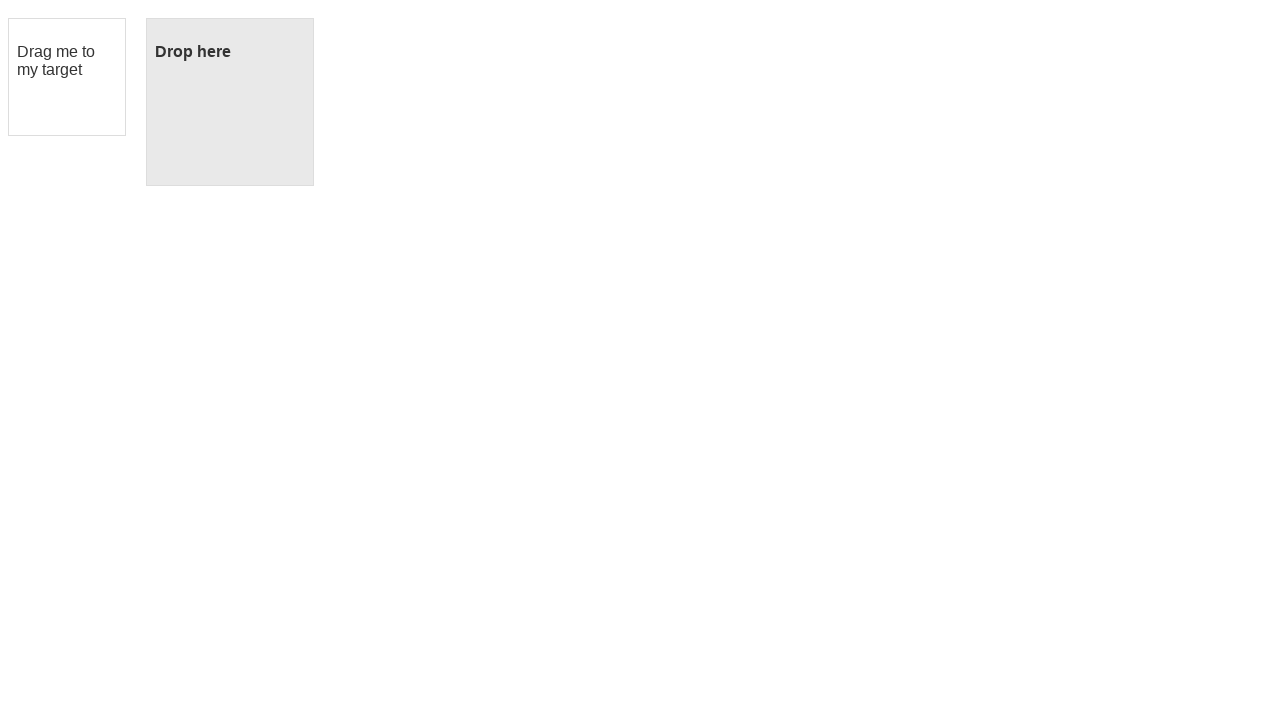

Located draggable element
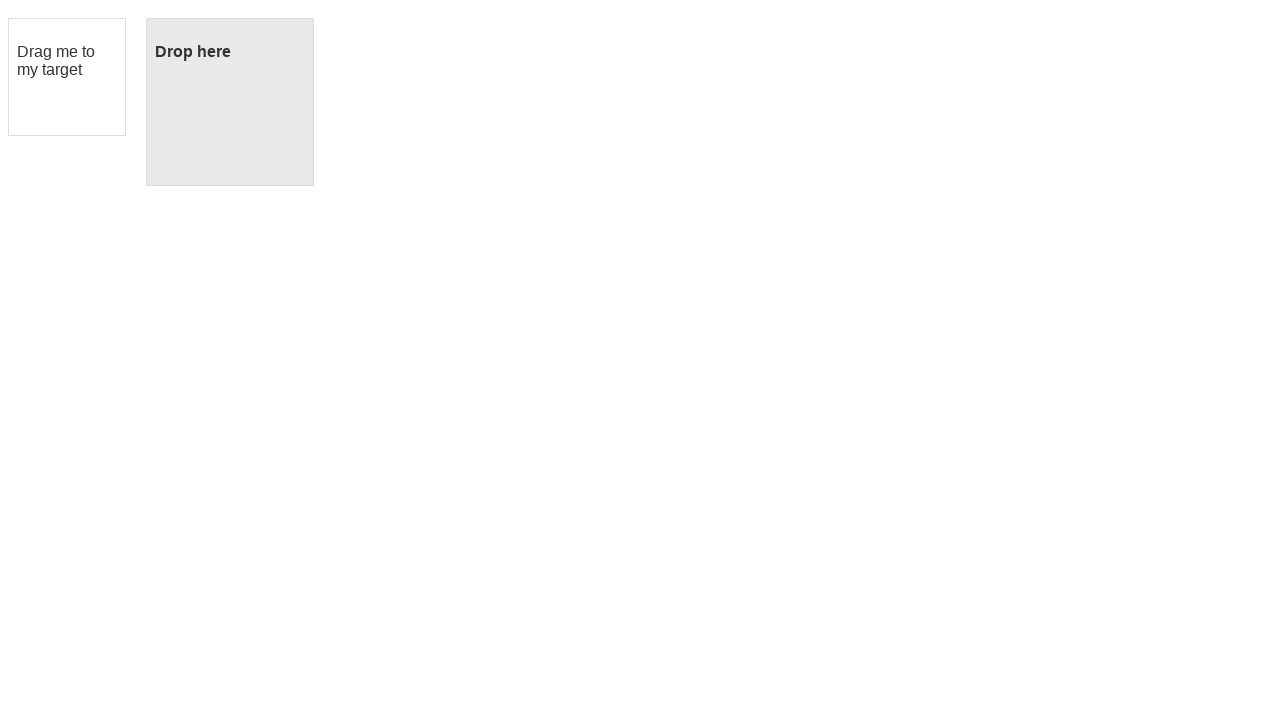

Located droppable element
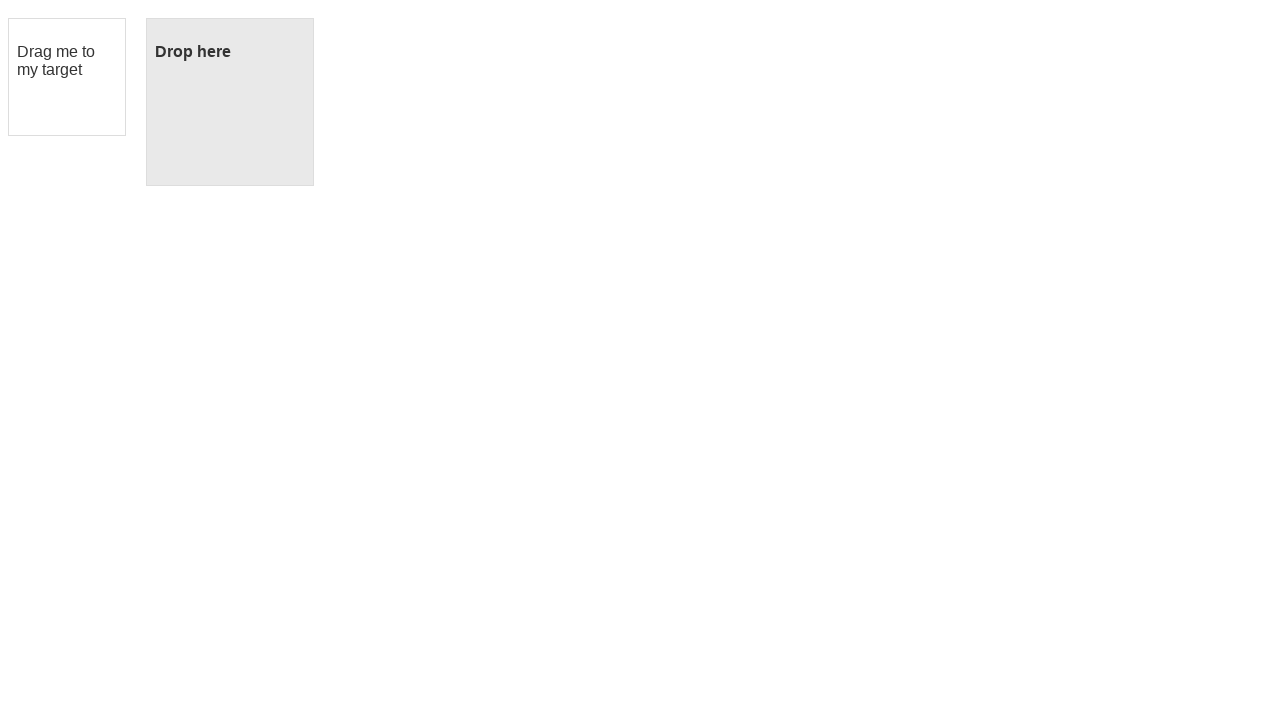

Dragged draggable element onto droppable target at (230, 102)
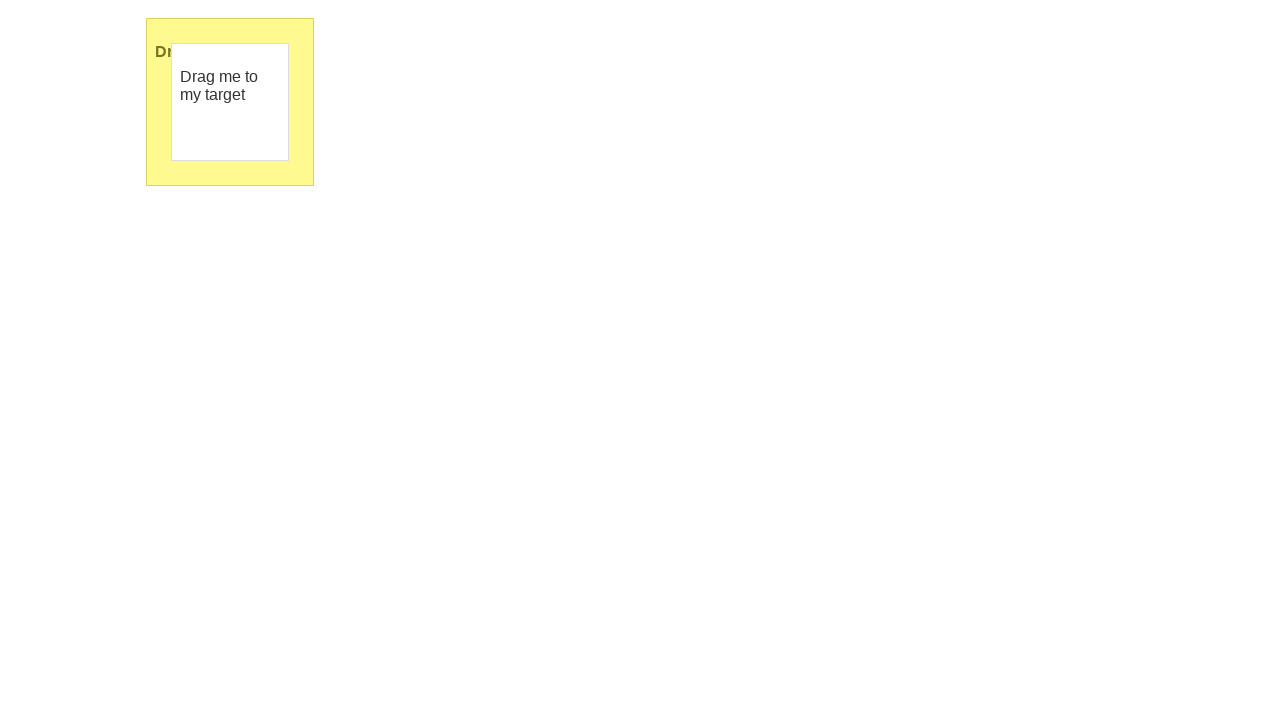

Waited 1 second to observe drag and drop result
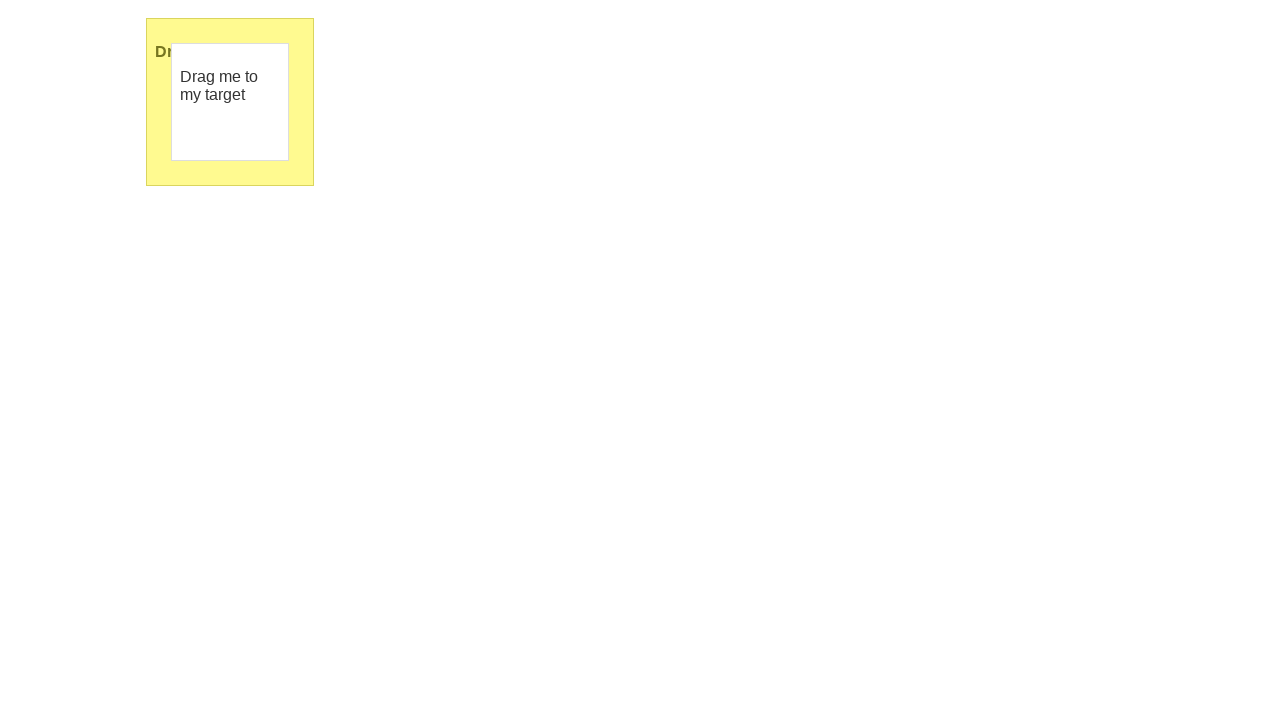

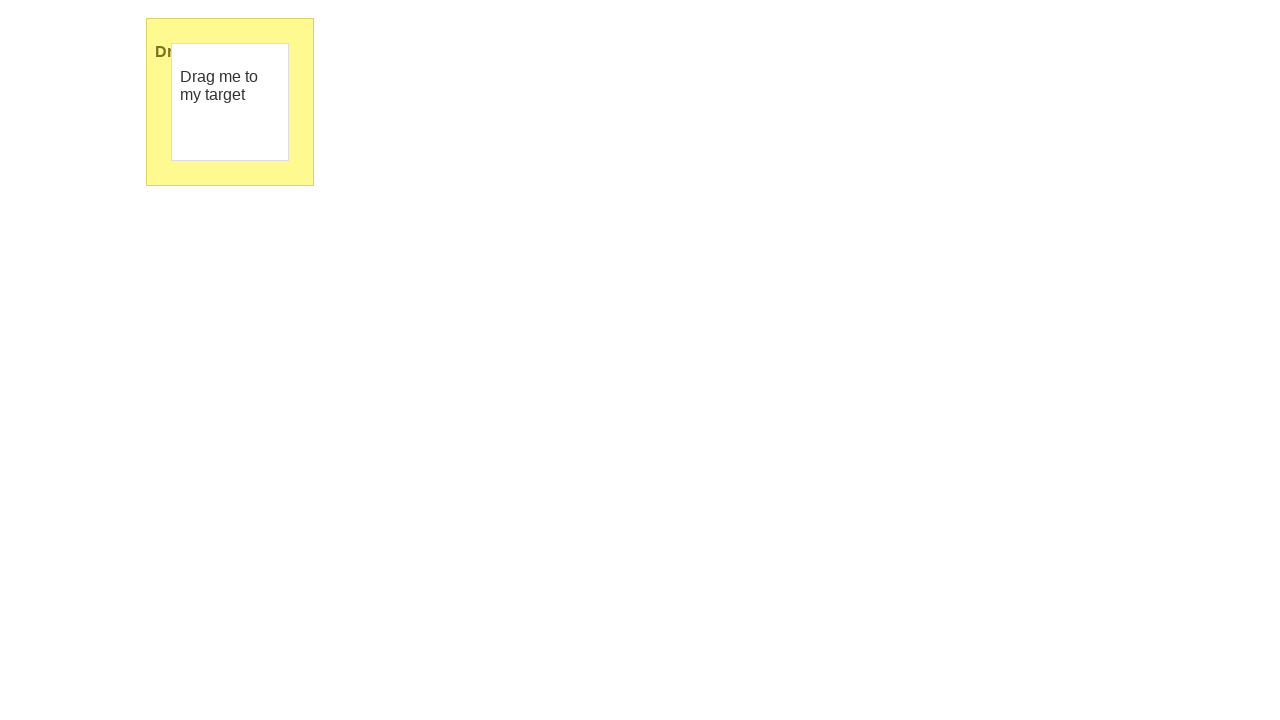